Tests a dream diary application by clicking the "My Dreams" button, switching between multiple tabs (diary and summary), and verifying that dream counts and recurring dream information match between the diary entries and summary view.

Starting URL: https://arjitnigam.github.io/myDreams/

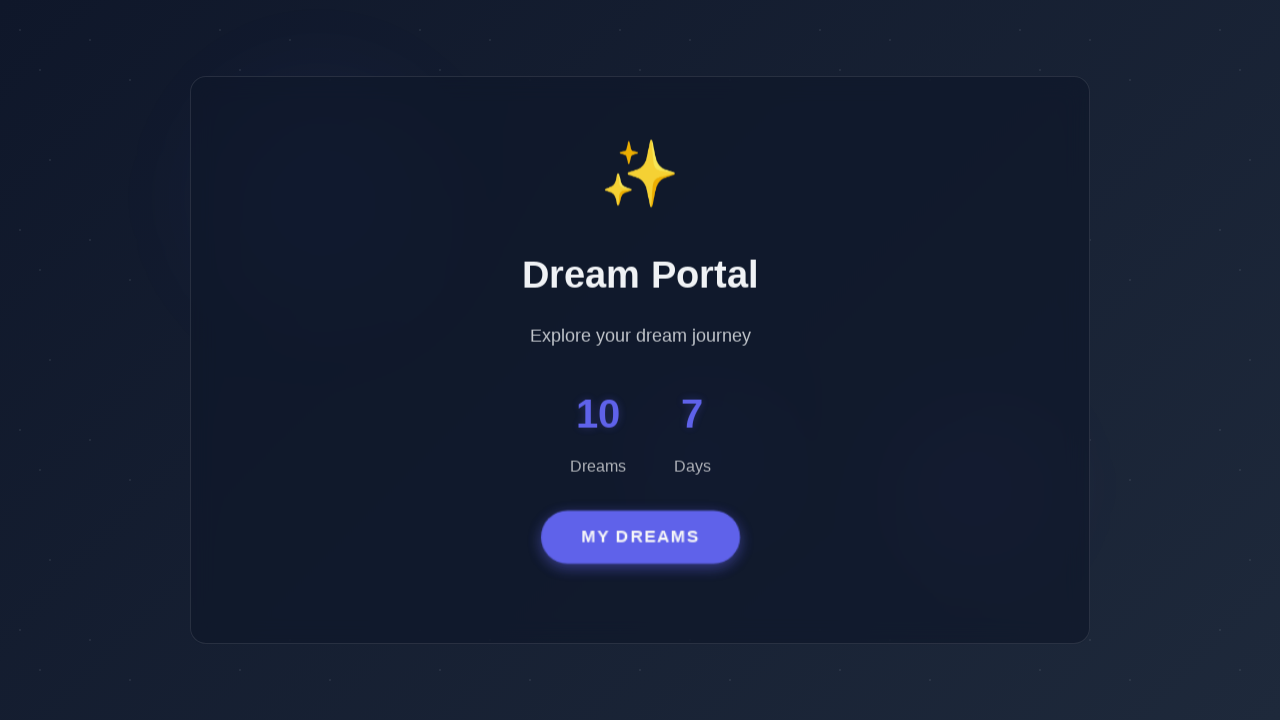

Navigated to dream diary application
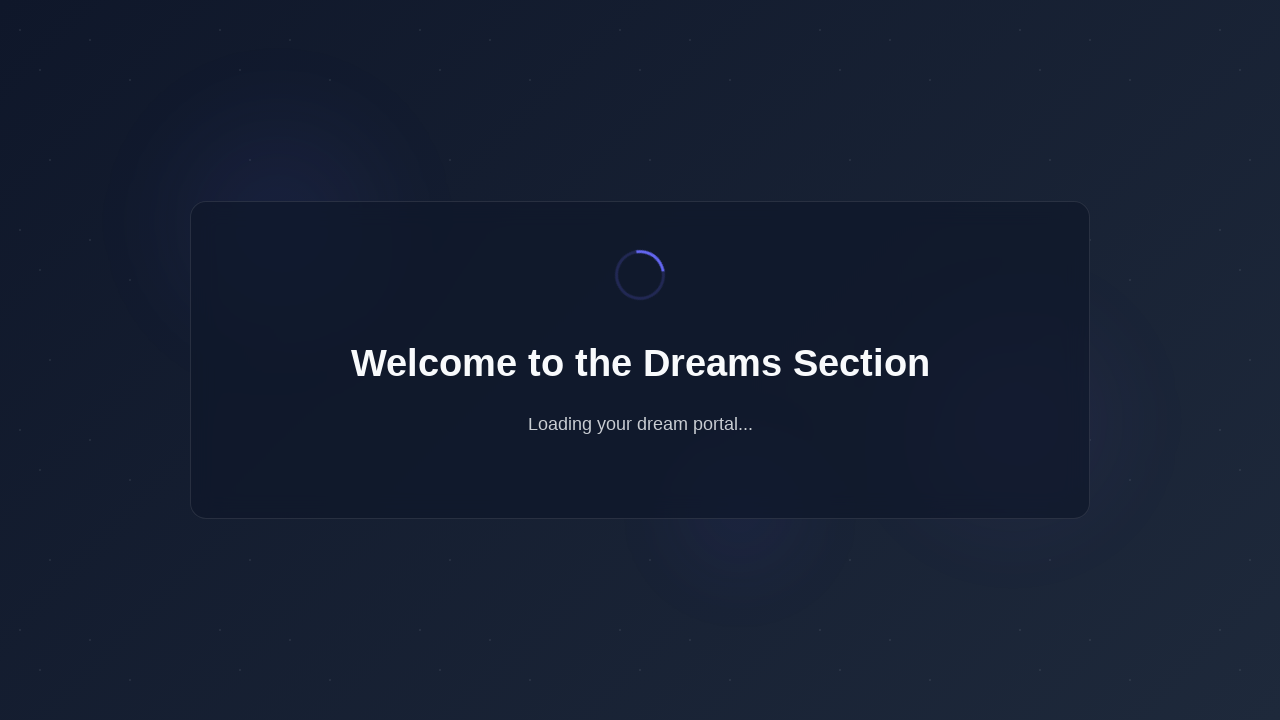

Waited for loading animation to disappear
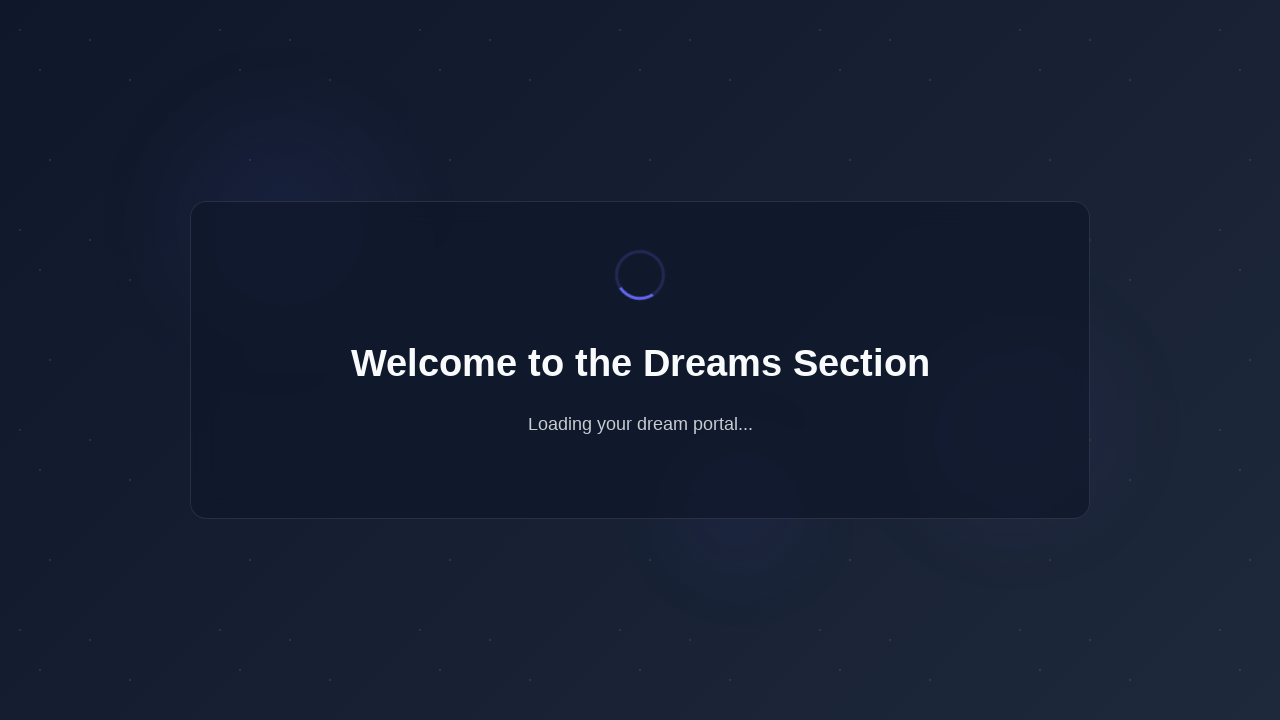

Clicked 'My Dreams' button to open new tabs at (640, 537) on button:has-text('My Dreams')
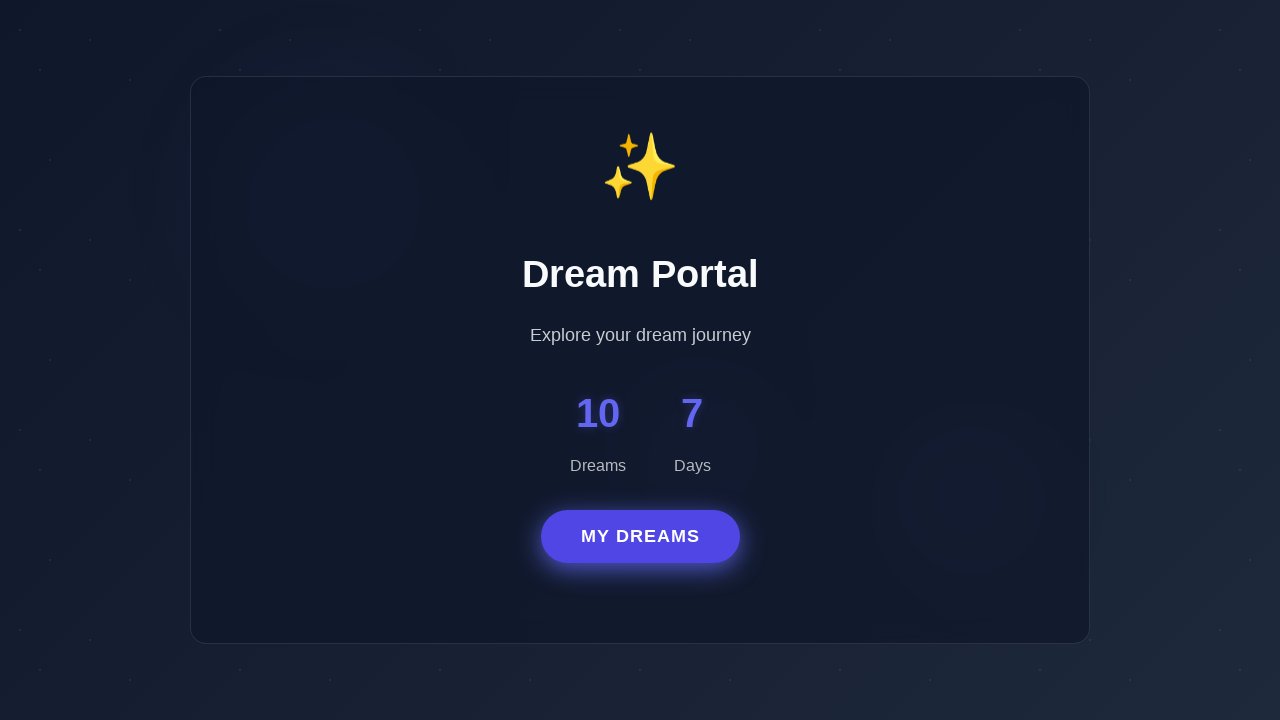

Waited for new tabs to open
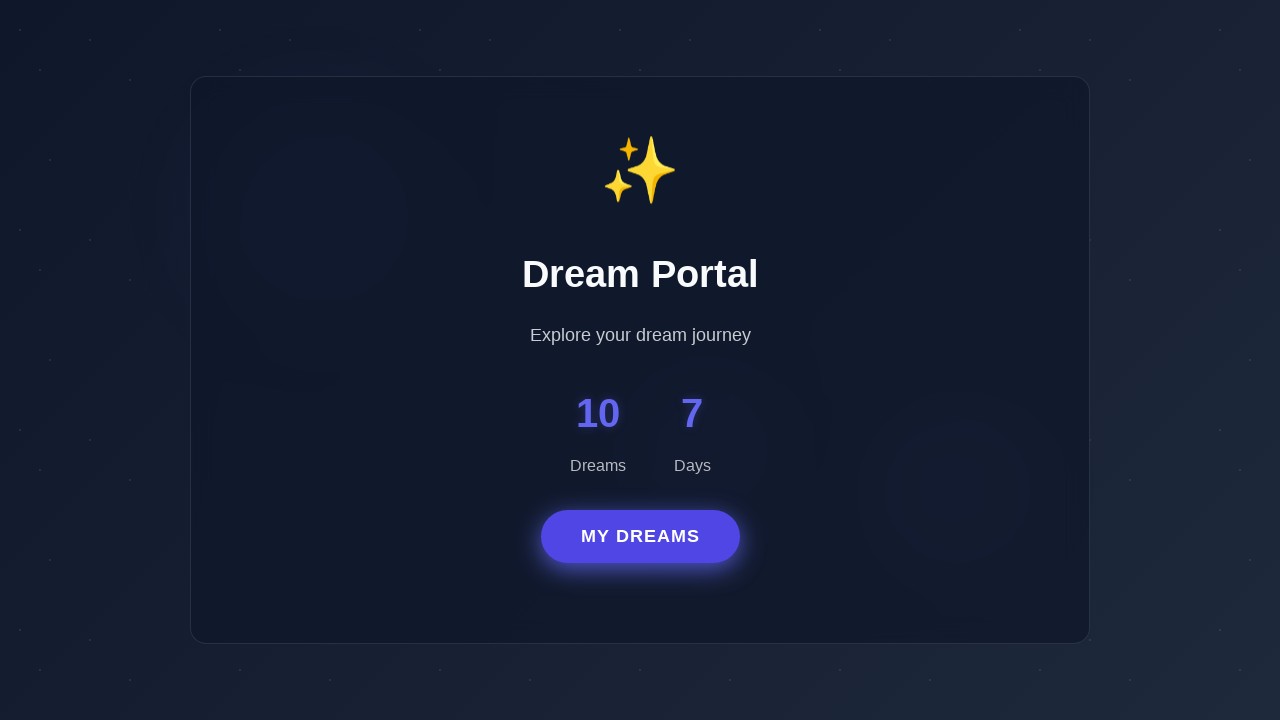

Retrieved all open pages from context
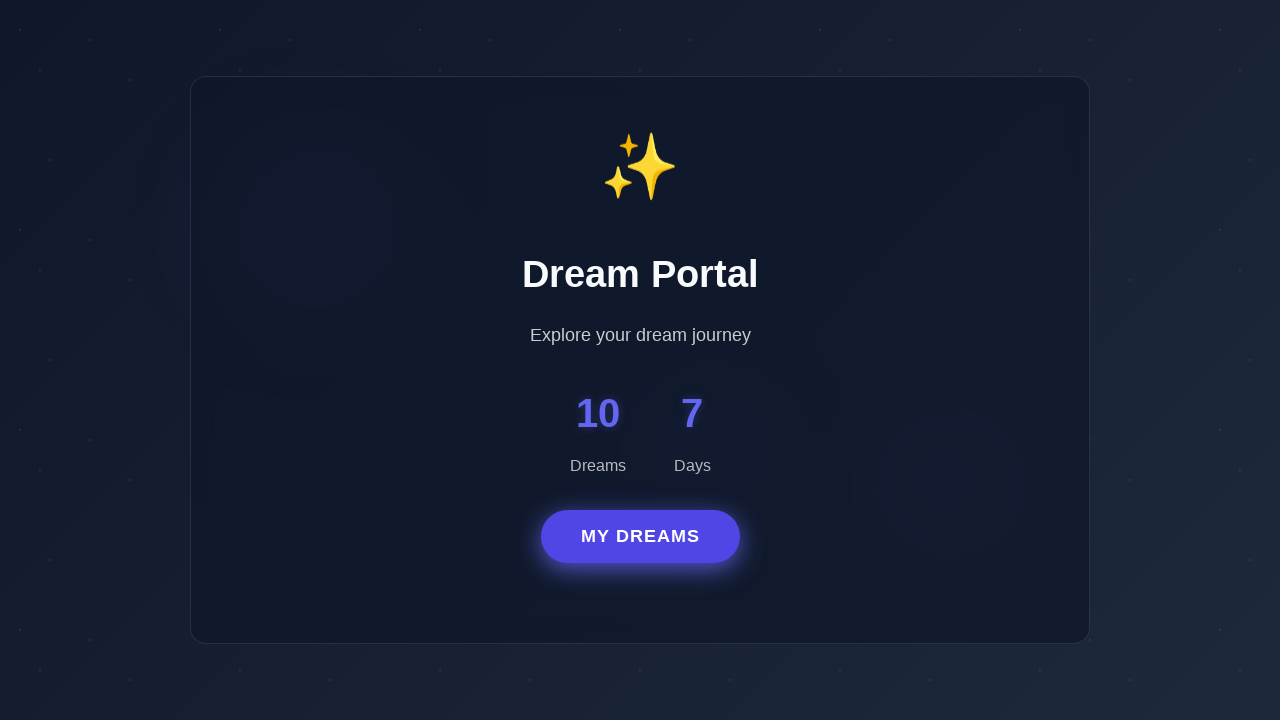

Waited for page to load
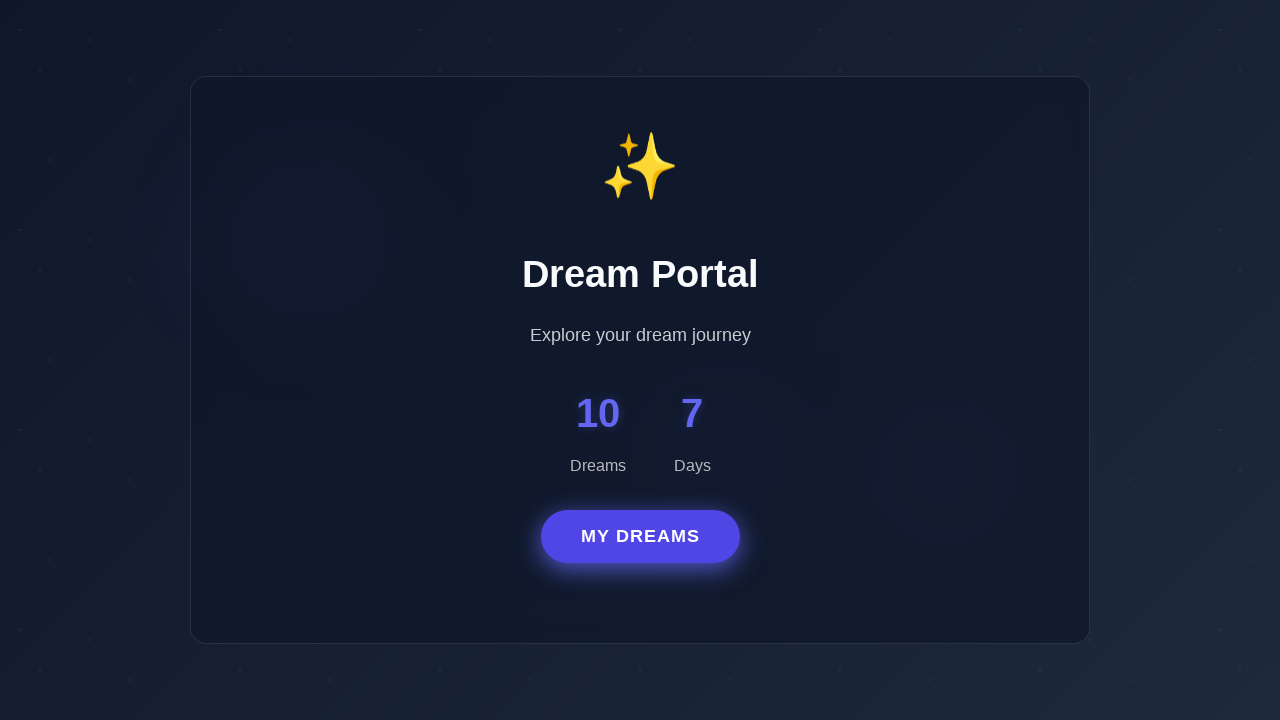

Identified diary tab (3-column table)
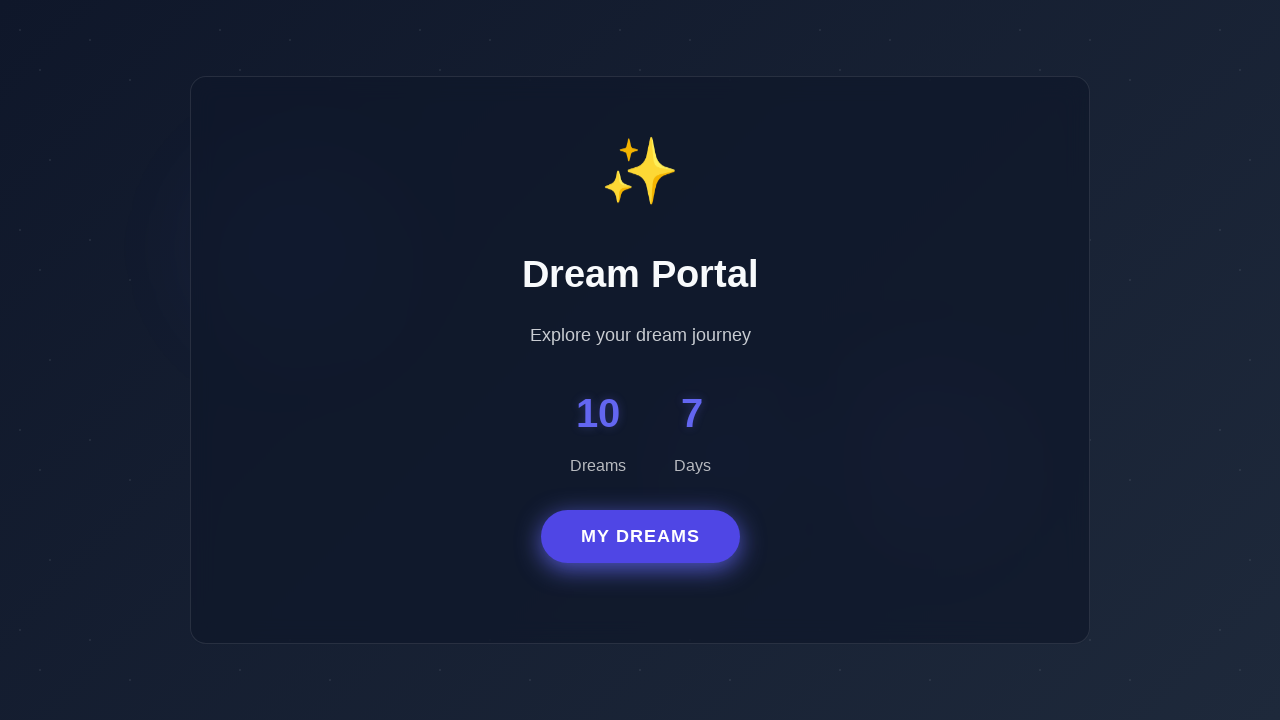

Waited for page to load
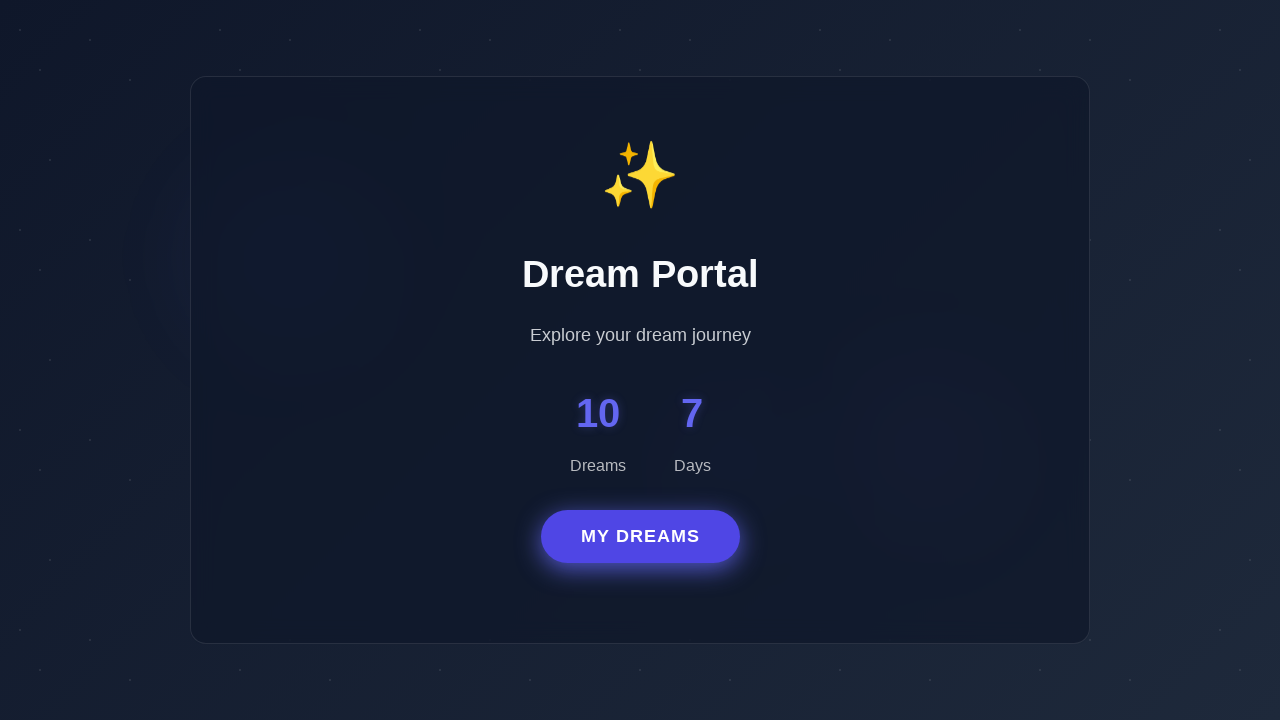

Identified summary tab (2-column table)
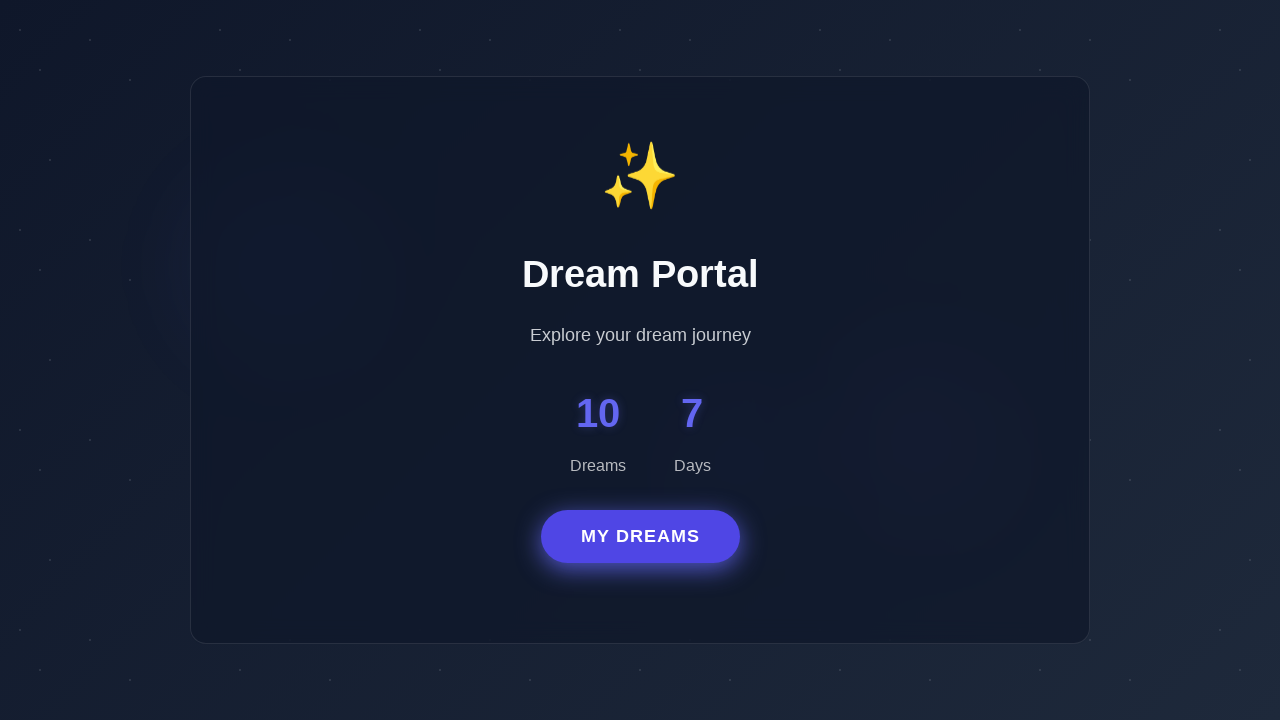

Brought diary tab to front
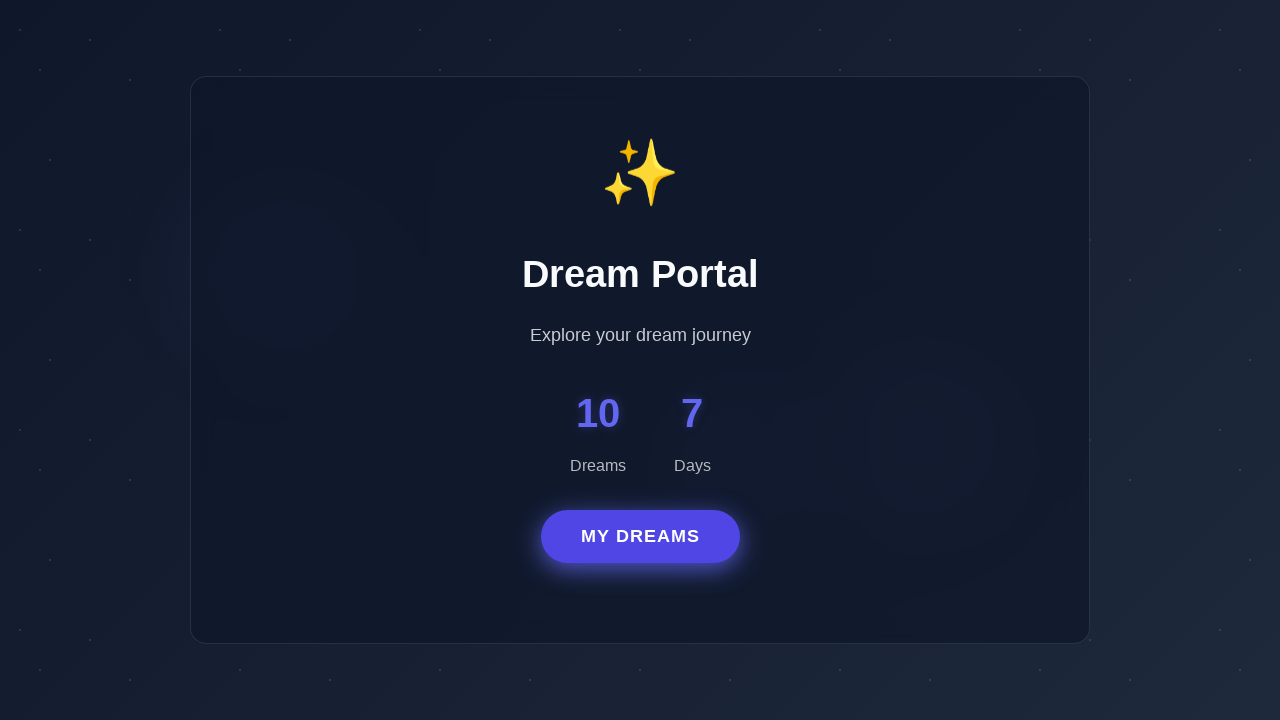

Waited for diary table to be visible
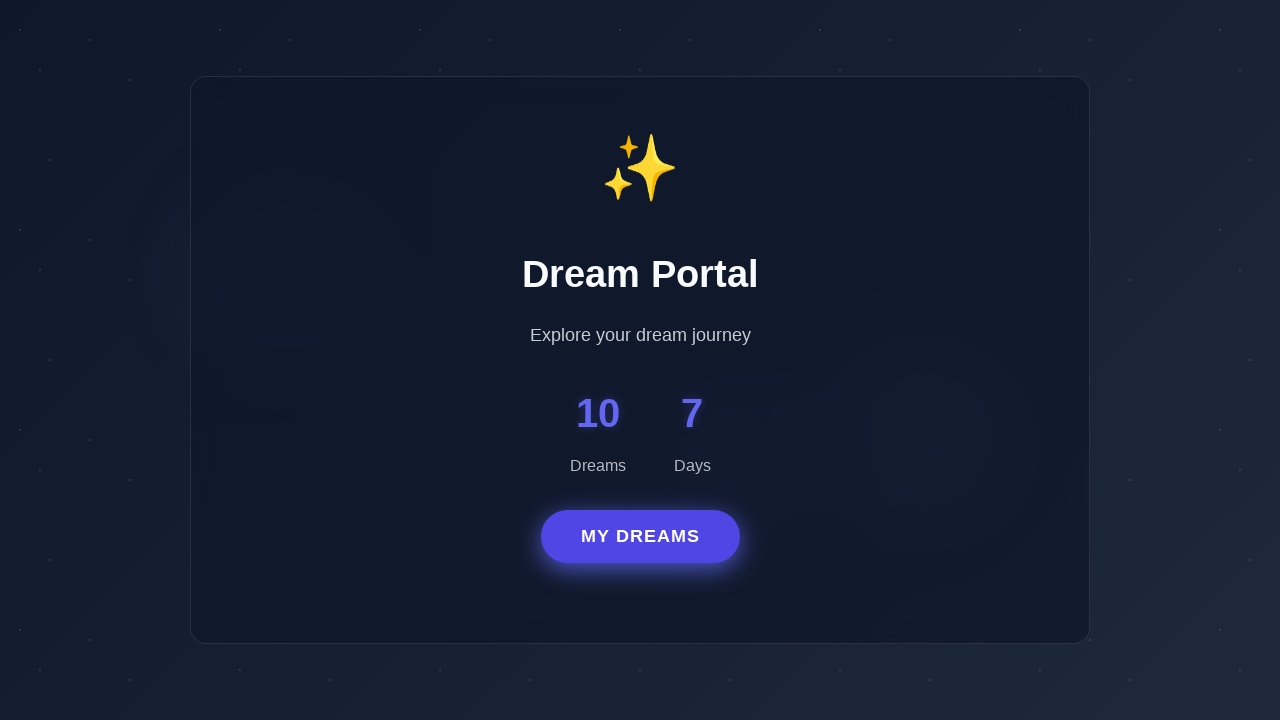

Retrieved 10 rows from diary table
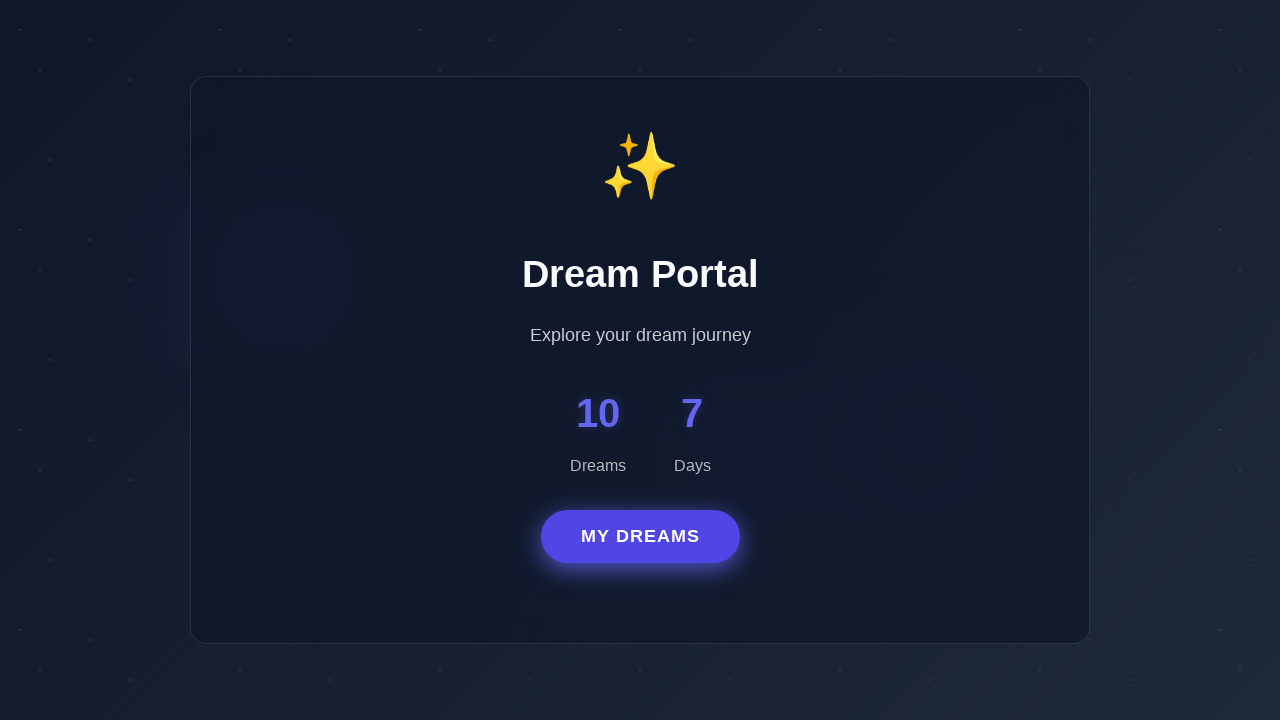

Processed diary entries: 6 good dreams, 4 bad dreams
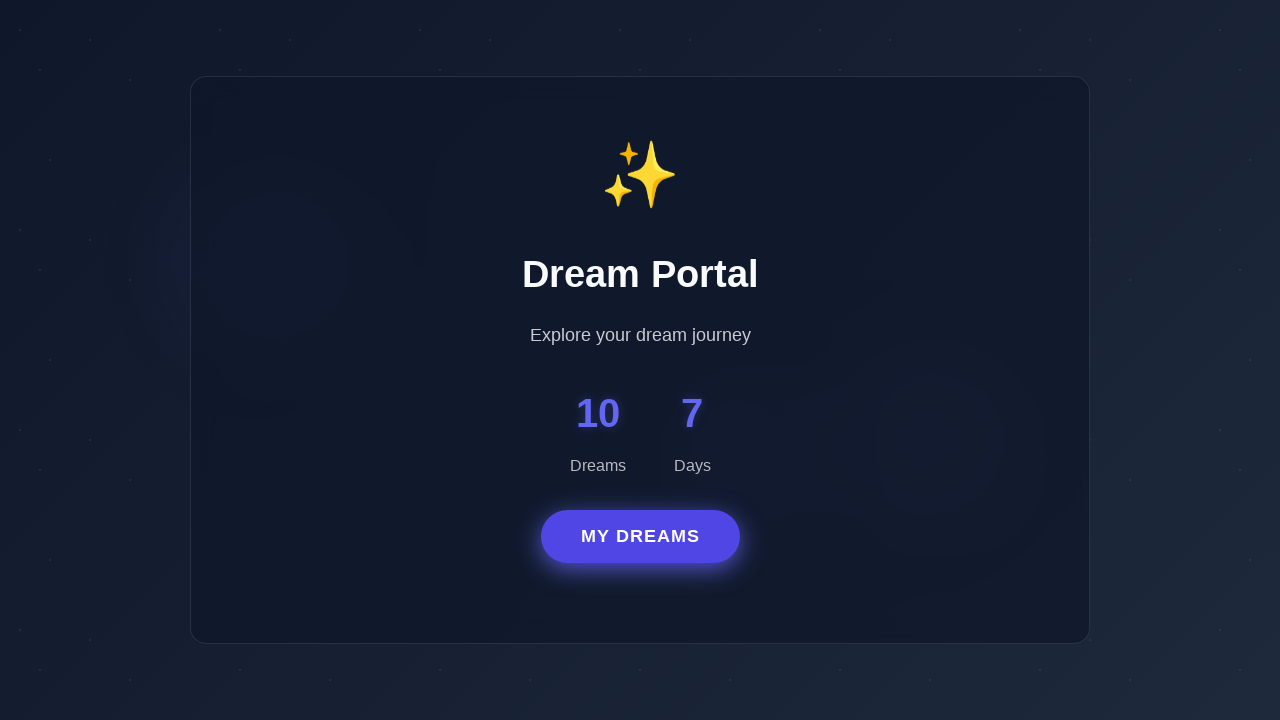

Identified 2 recurring dreams: ['Flying over mountains', 'Lost in maze']
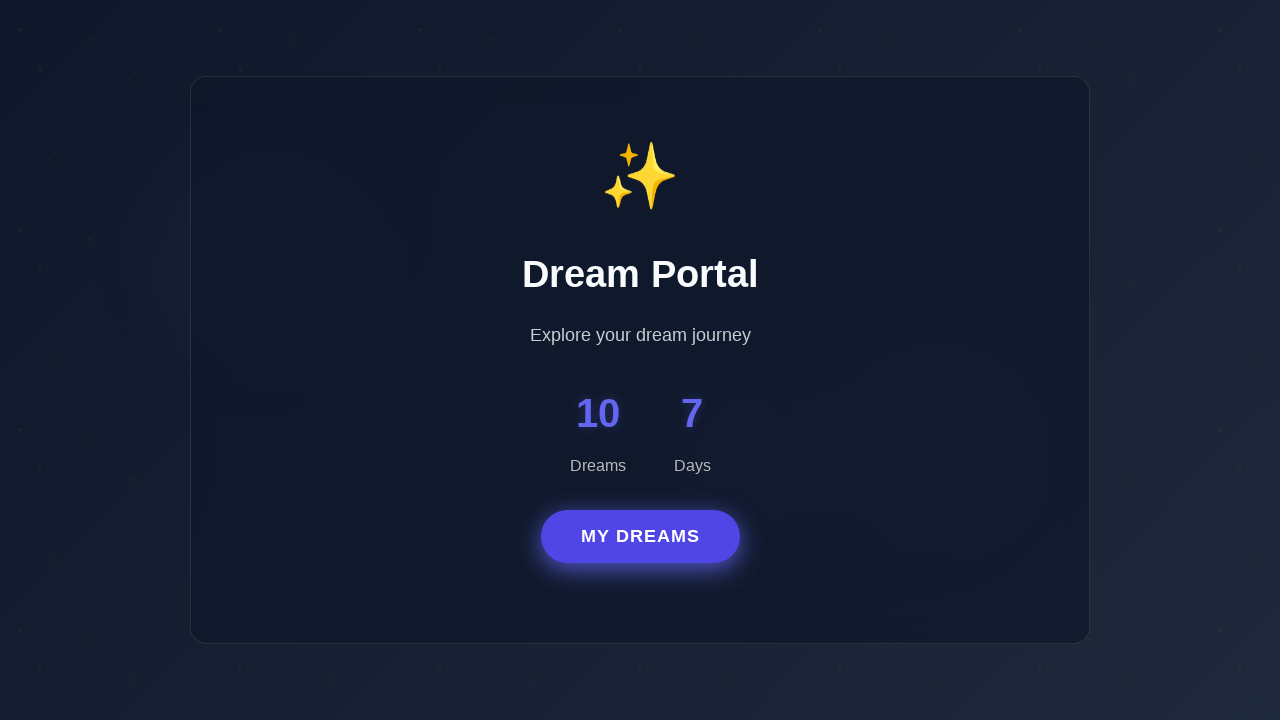

Brought summary tab to front
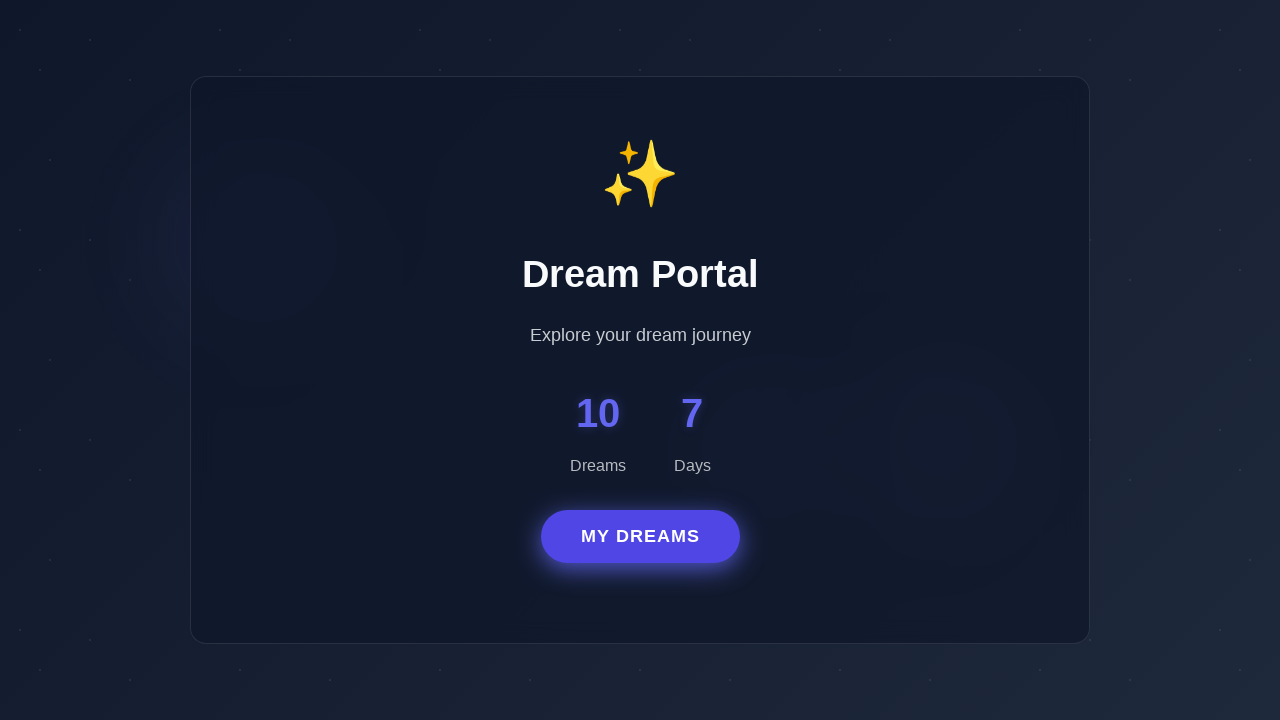

Waited for summary table to be visible
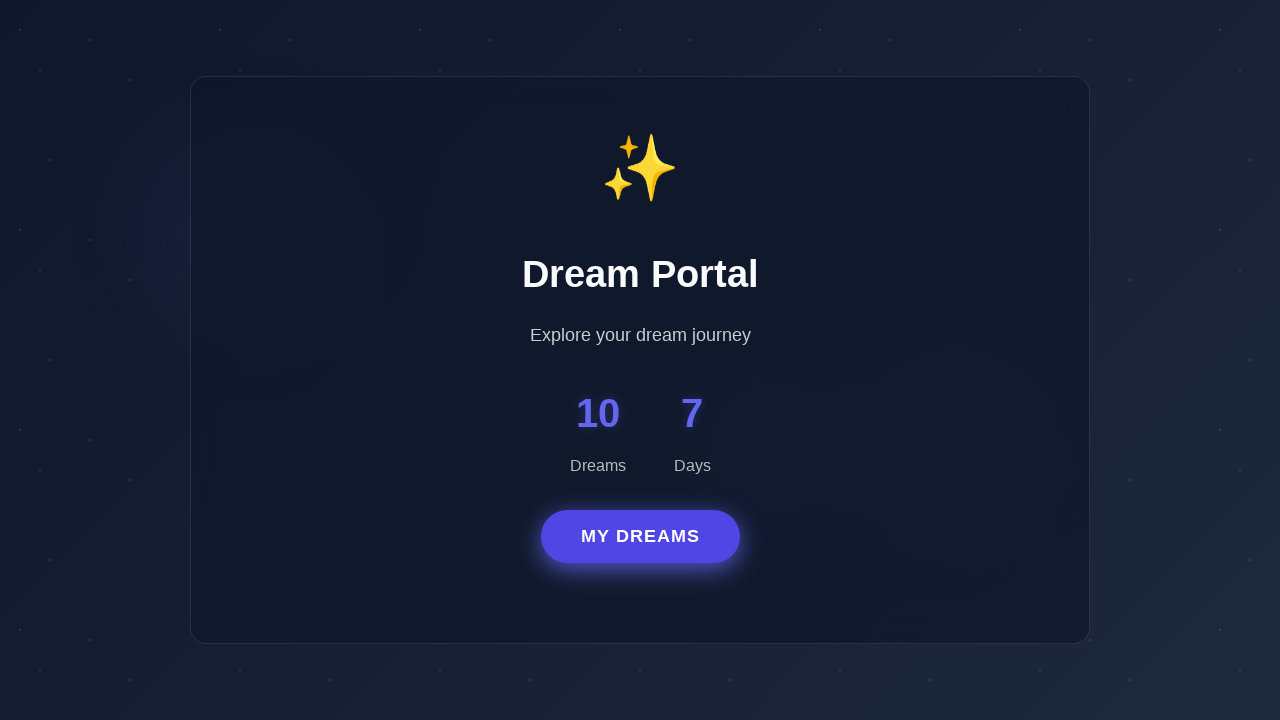

Retrieved 5 rows from summary table
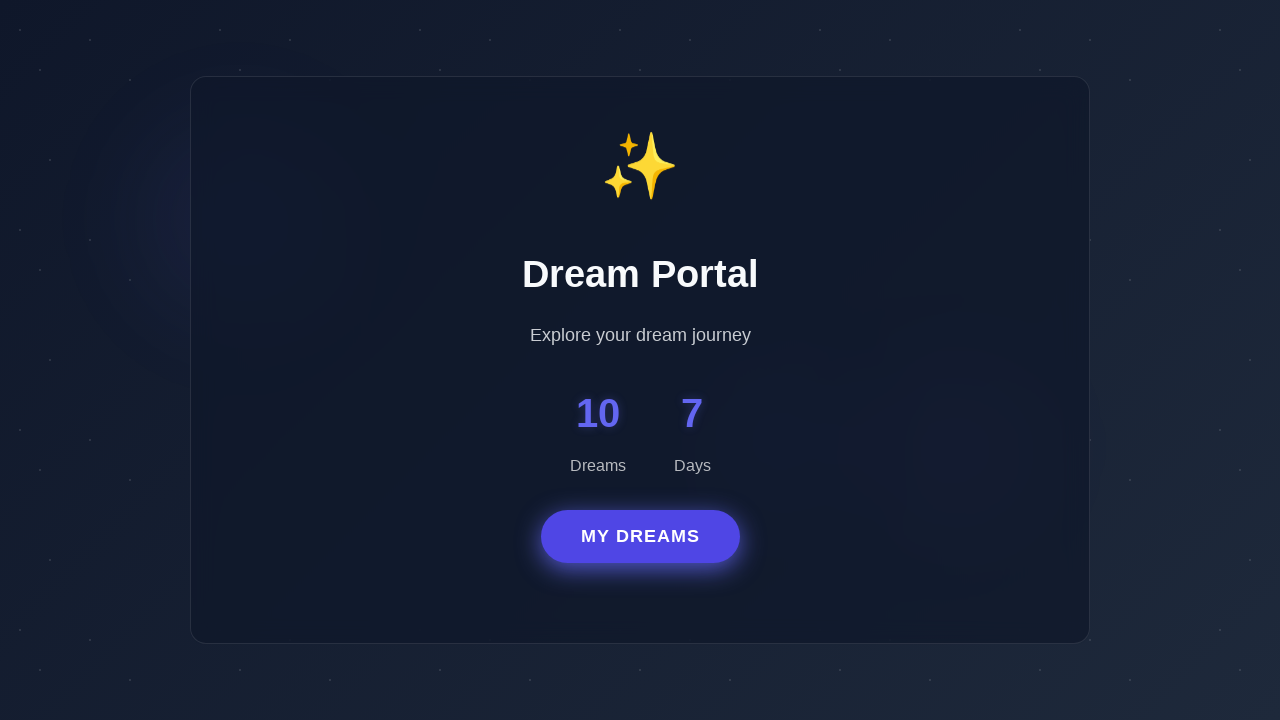

Parsed summary data: {'Good Dreams': '6', 'Bad Dreams': '4', 'Total Dreams': '10', 'Dreams This Week': '7', 'Recurring Dreams': '2'}
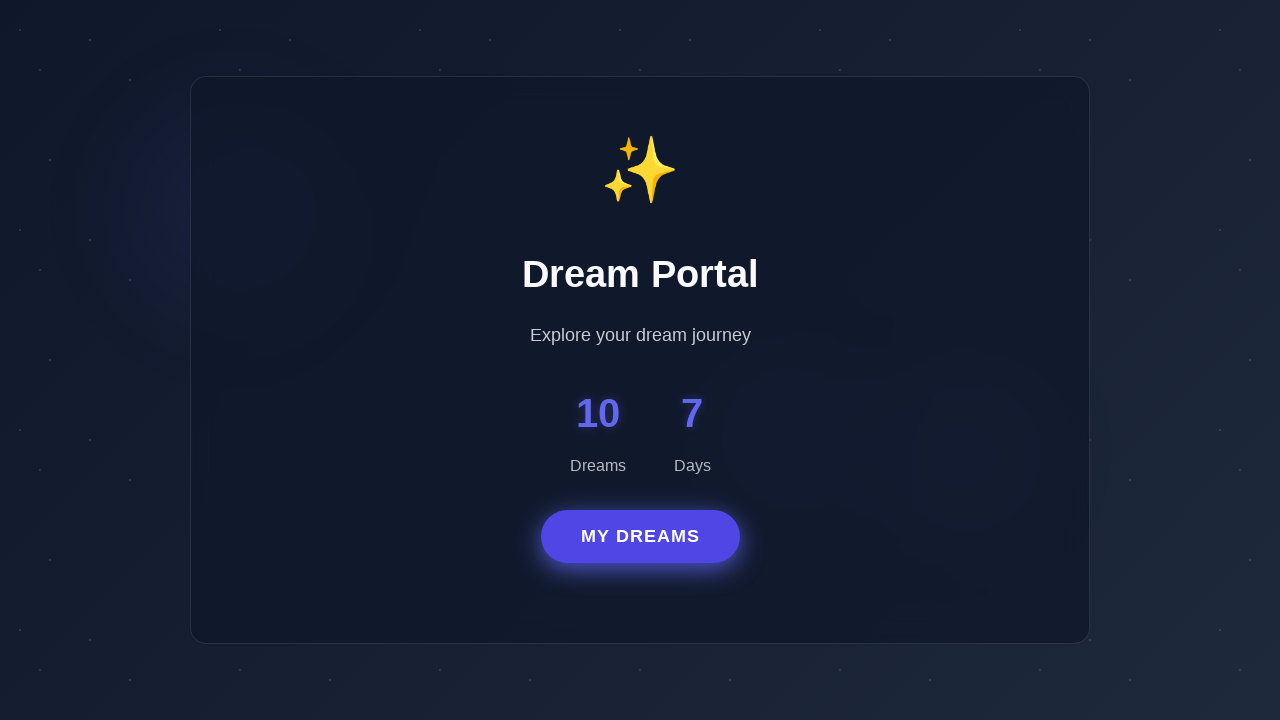

Verified good dreams count: 6
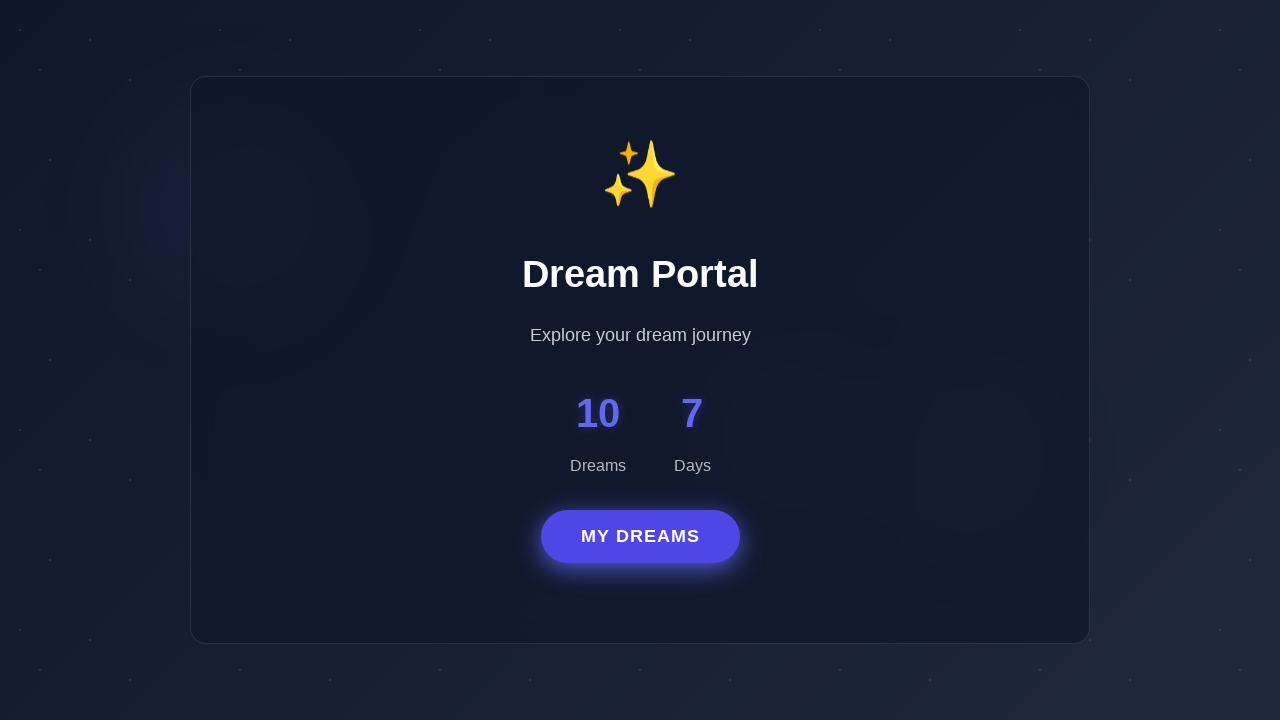

Verified bad dreams count: 4
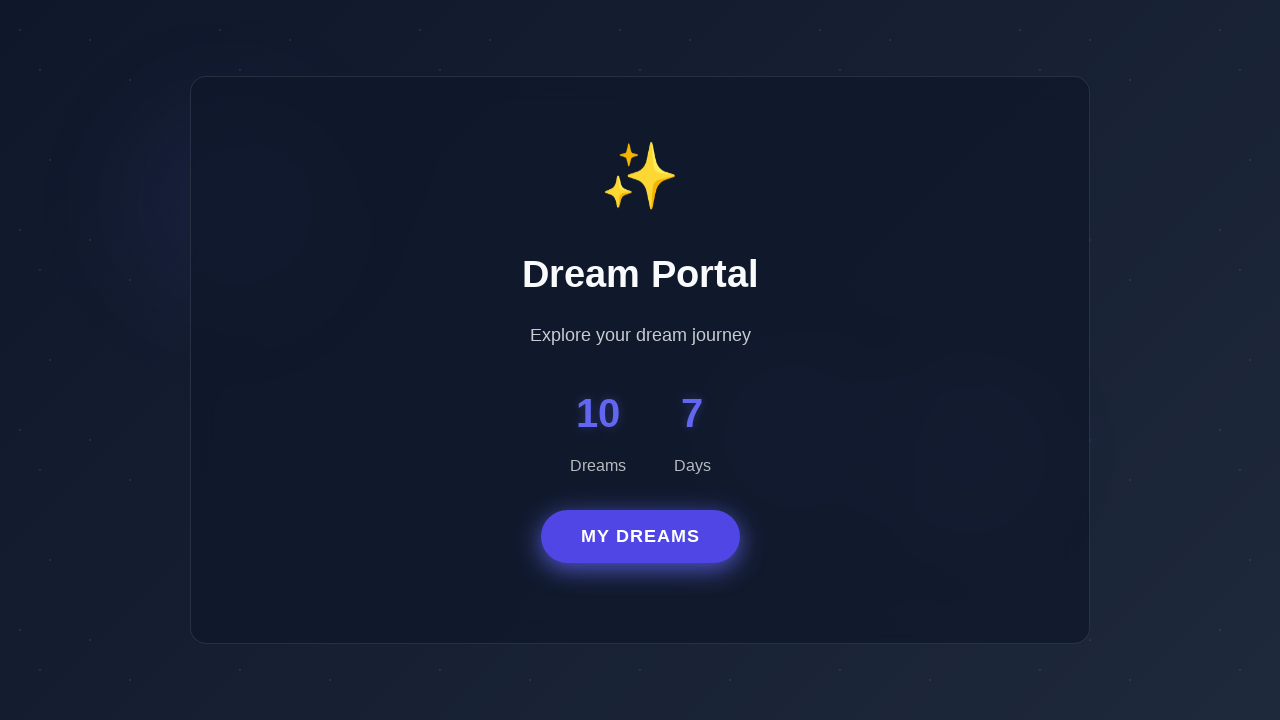

Verified total dreams count: 10
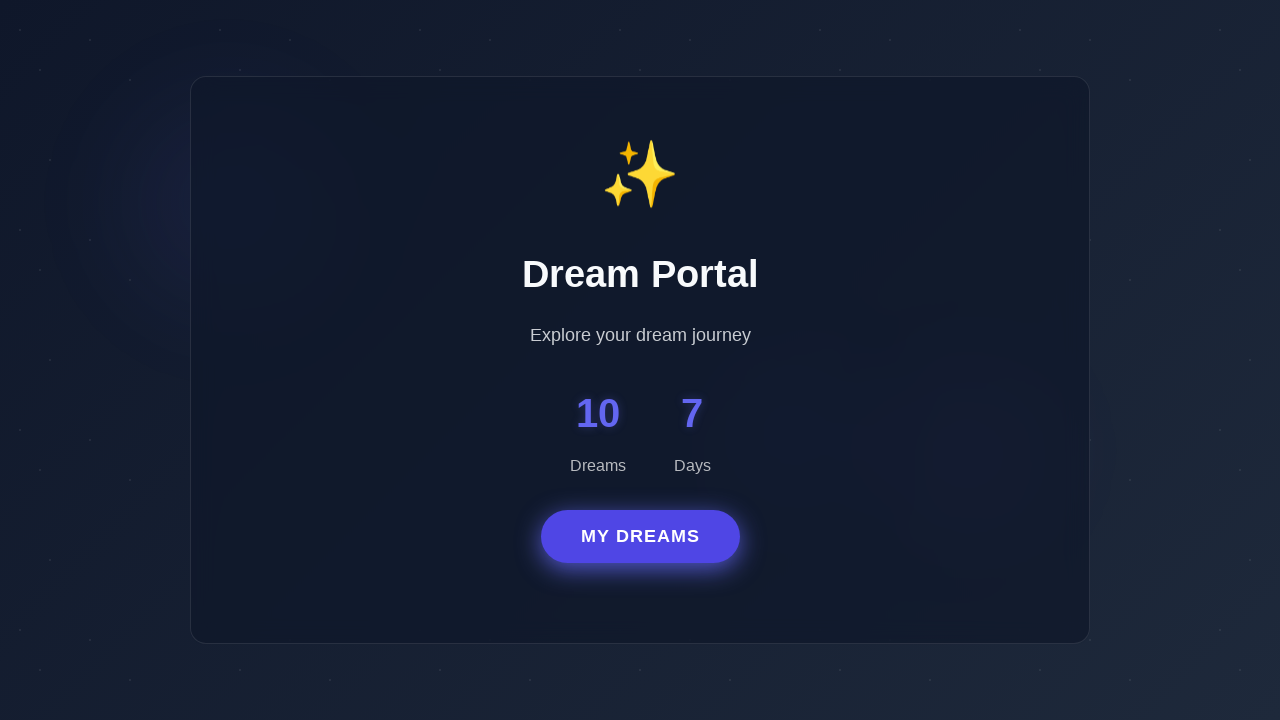

Verified recurring dreams count: 2
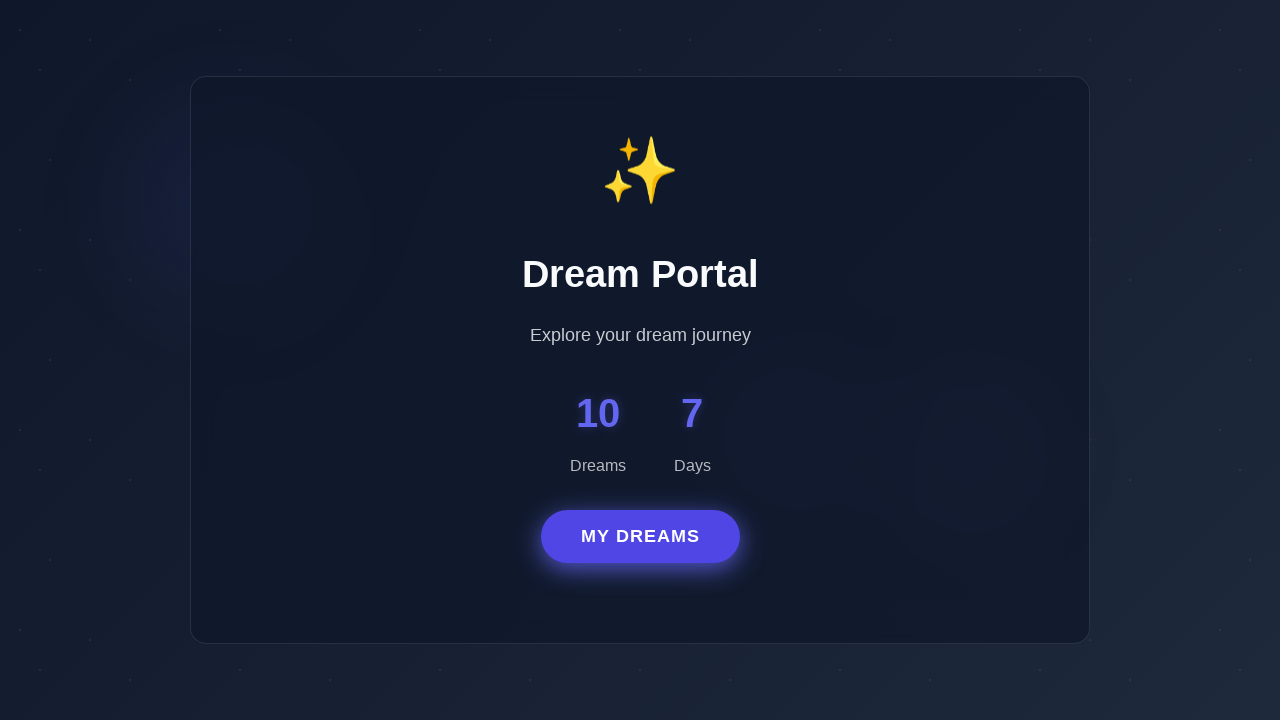

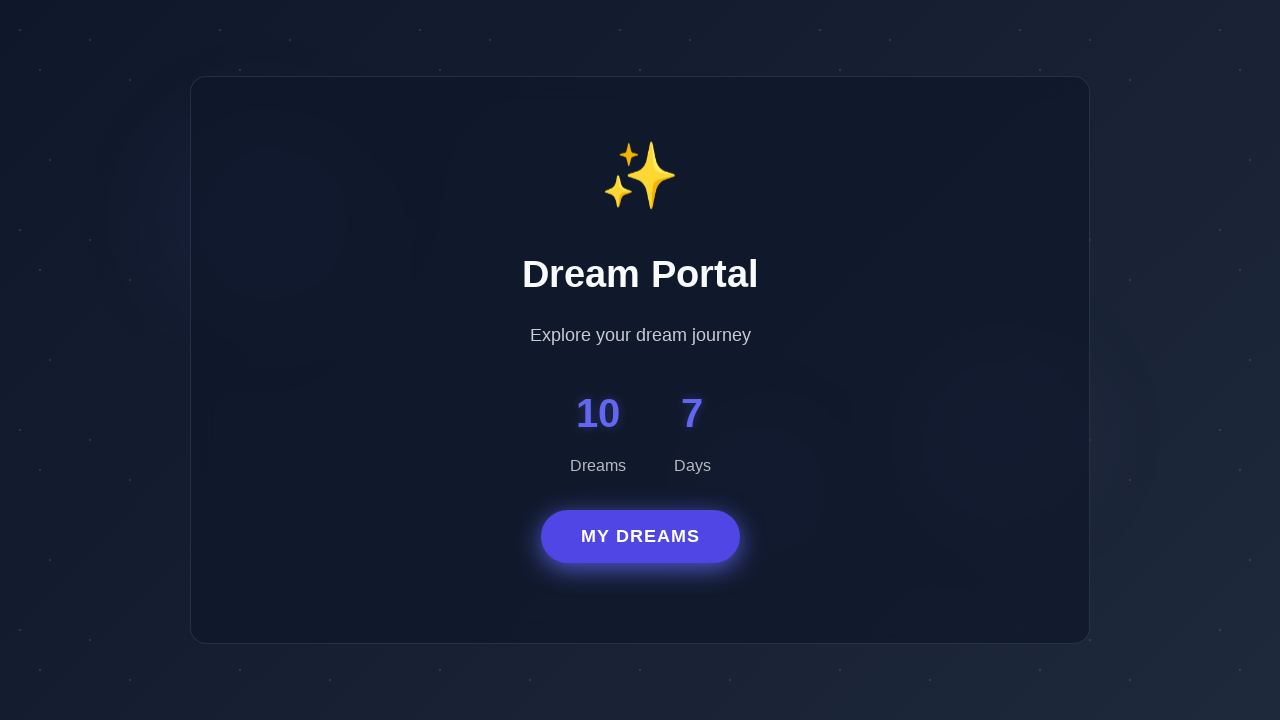